Tests W3Schools JavaScript prompt example by switching to an iframe, triggering a prompt alert, entering text, and verifying the text appears on the page

Starting URL: https://www.w3schools.com/jsref/tryit.asp?filename=tryjsref_prompt

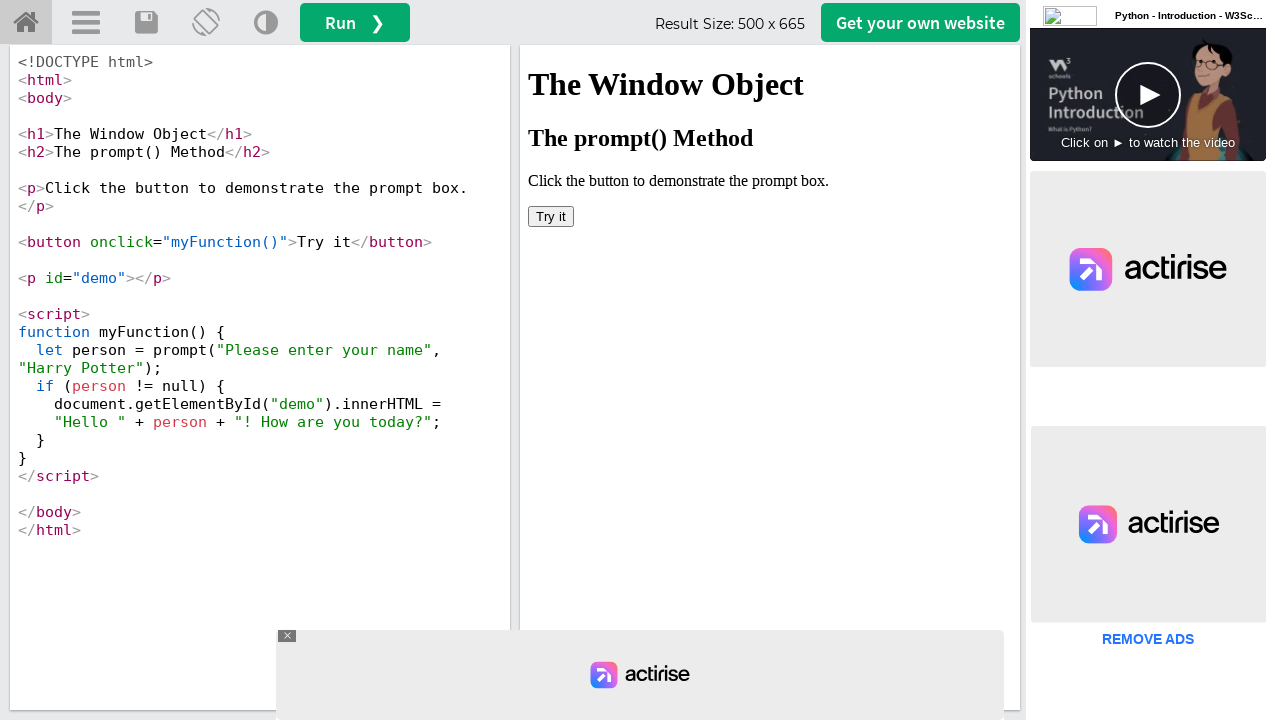

Located iframe with id 'iframeResult'
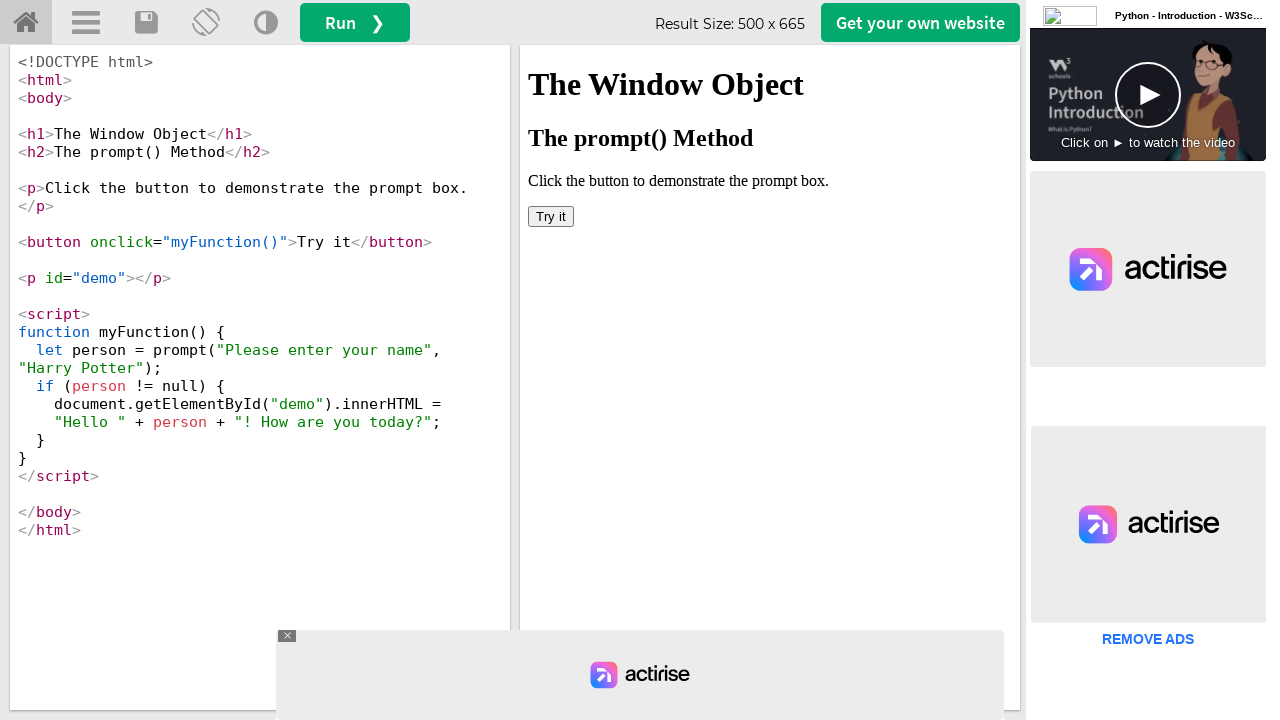

Clicked 'Try it' button to trigger prompt alert at (551, 216) on #iframeResult >> internal:control=enter-frame >> xpath=//button[text()='Try it']
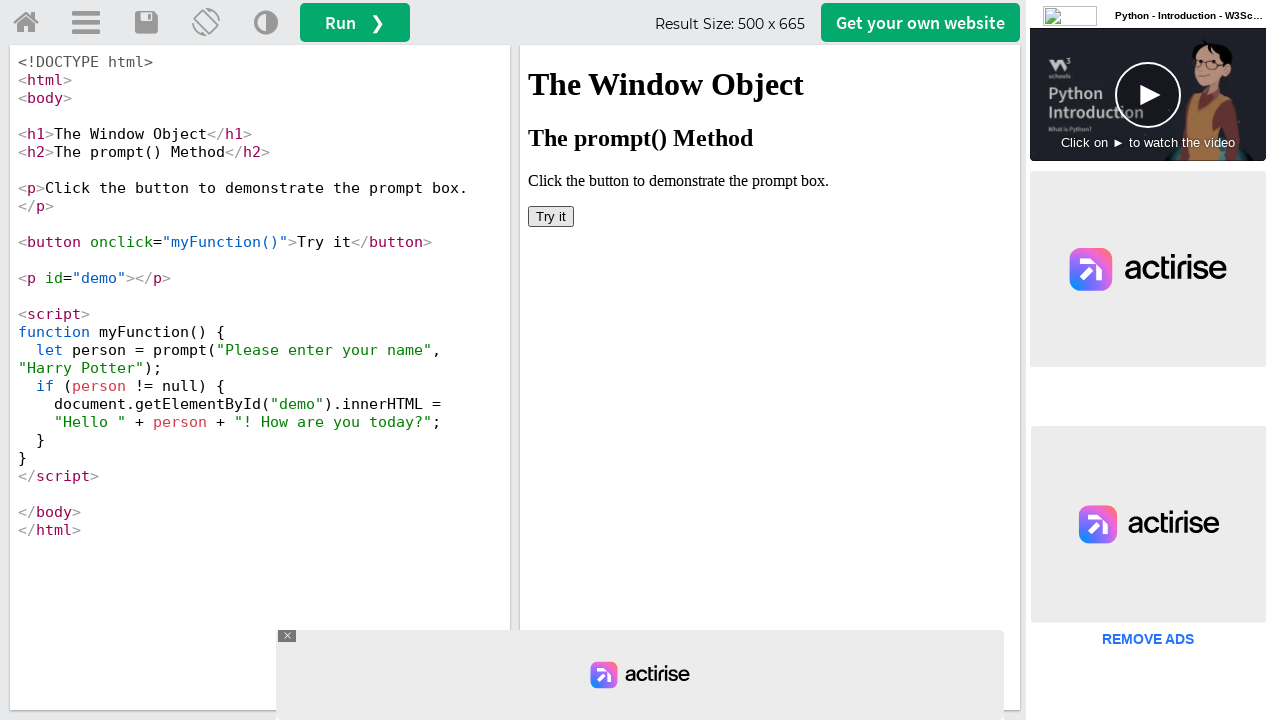

Set up dialog handler to accept prompt with text 'Raghuram'
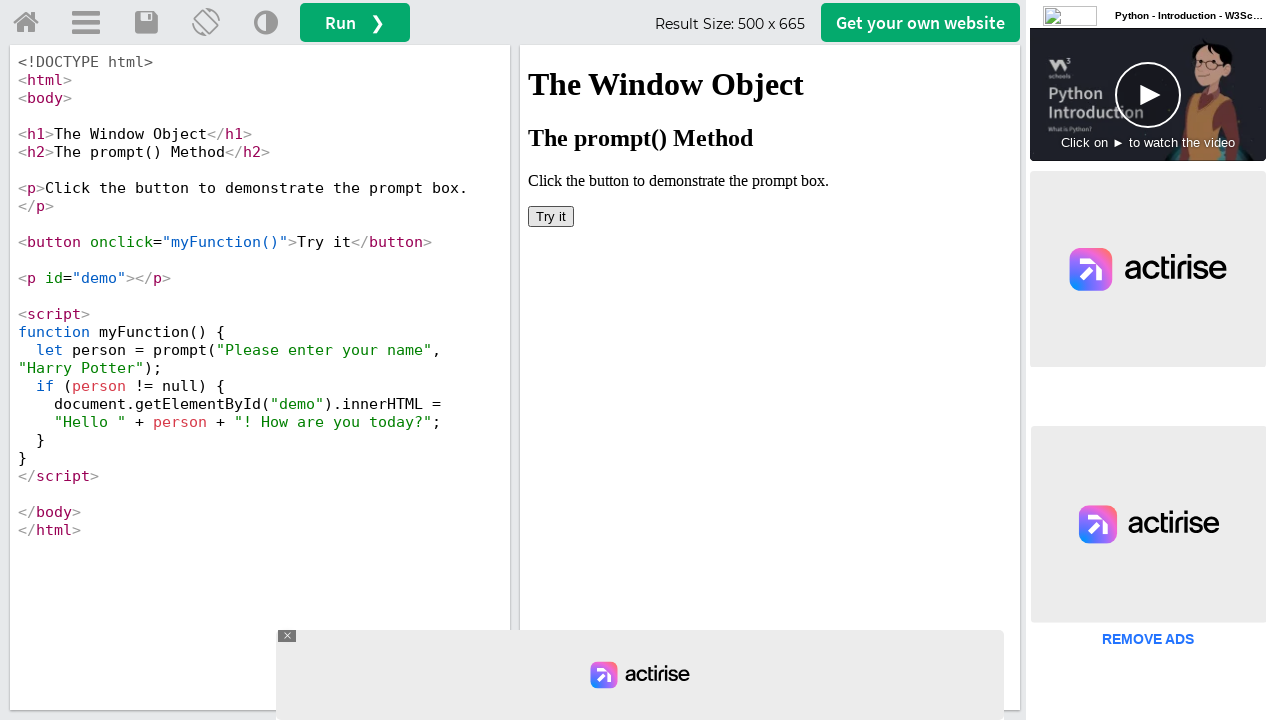

Retrieved demo text content from iframe
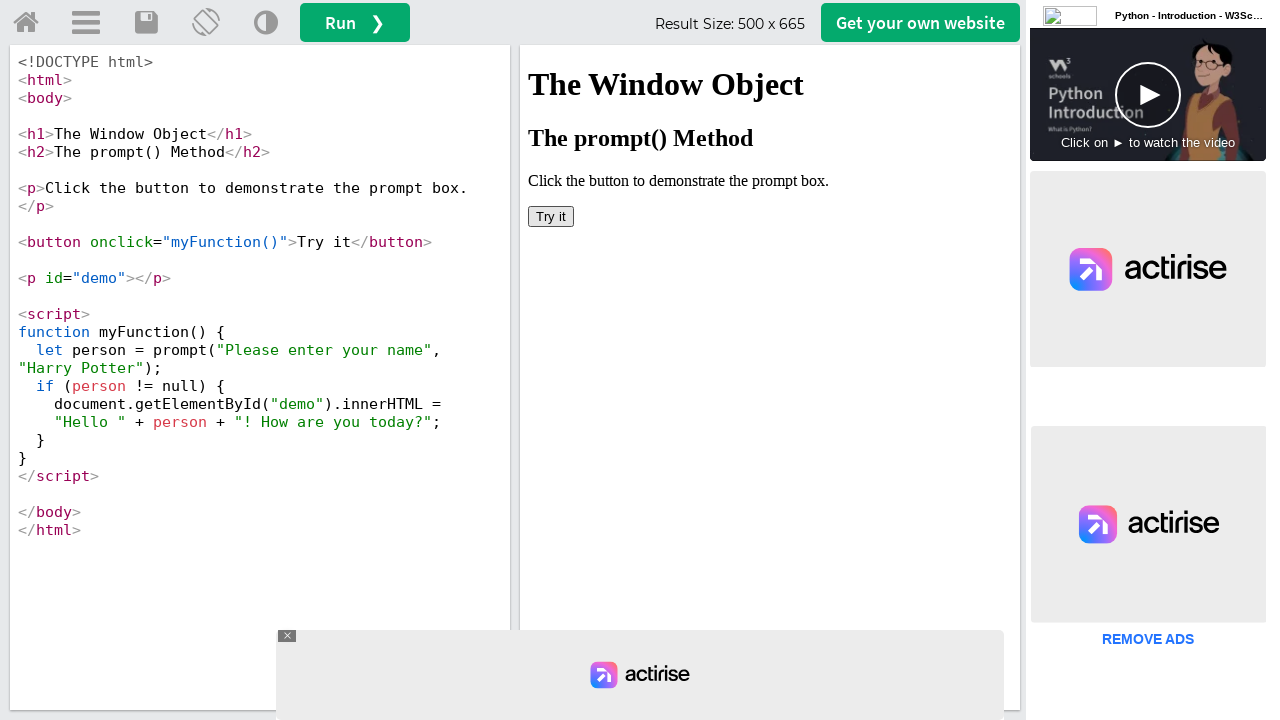

Verification failed: 'Raghuram' not found in demo text
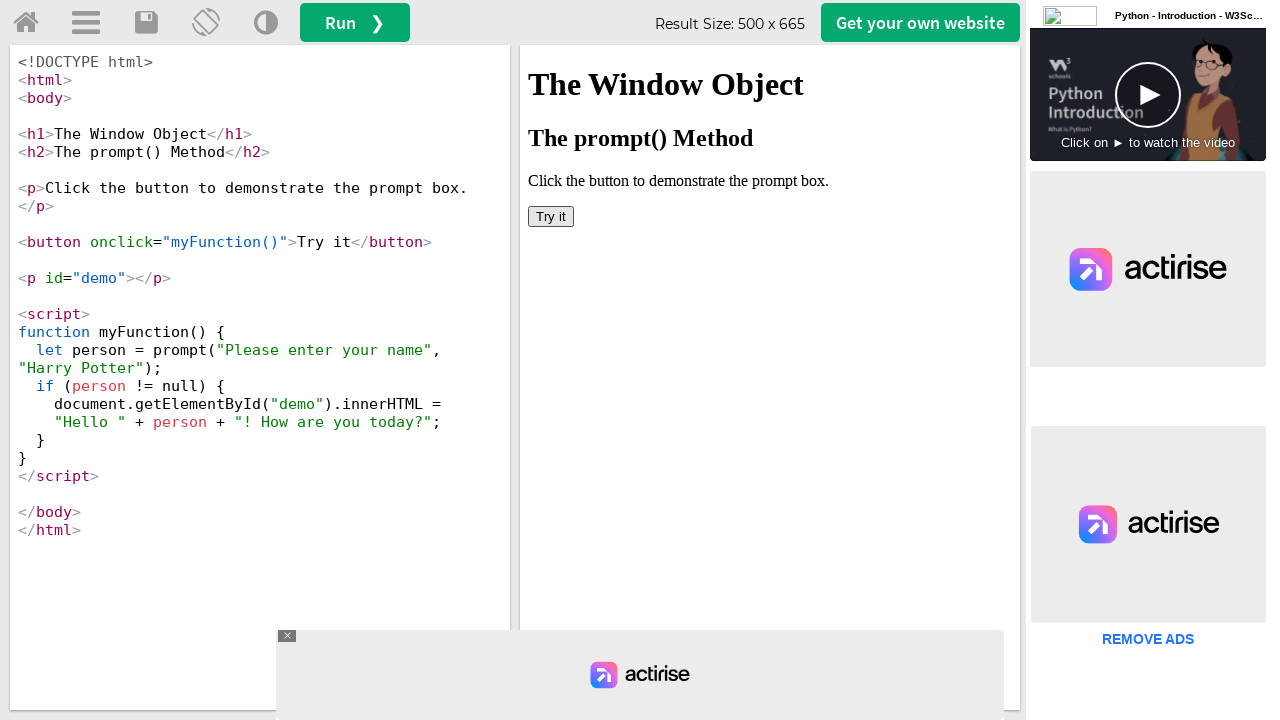

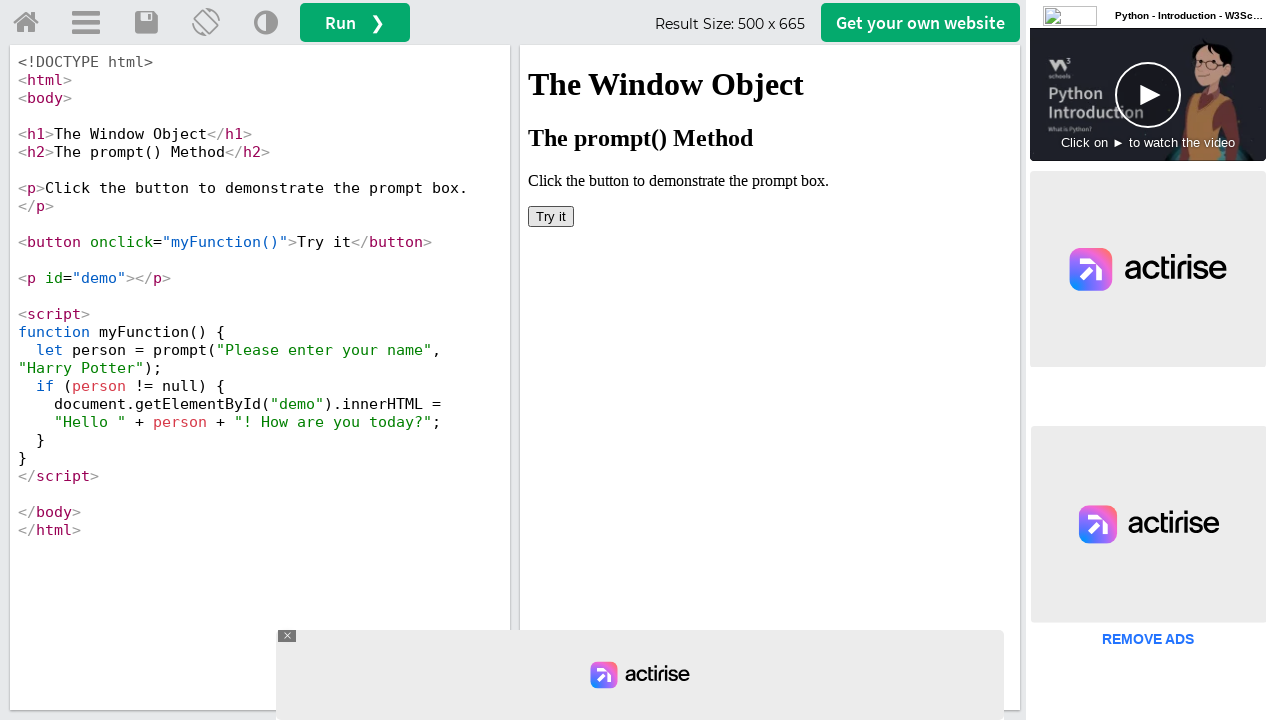